Navigates to King Arthur Whole Wheat Flour product page and checks if the unavailable message is present

Starting URL: https://shop.kingarthurflour.com/items/king-arthur-premium-100-whole-wheat-flour-5-lb

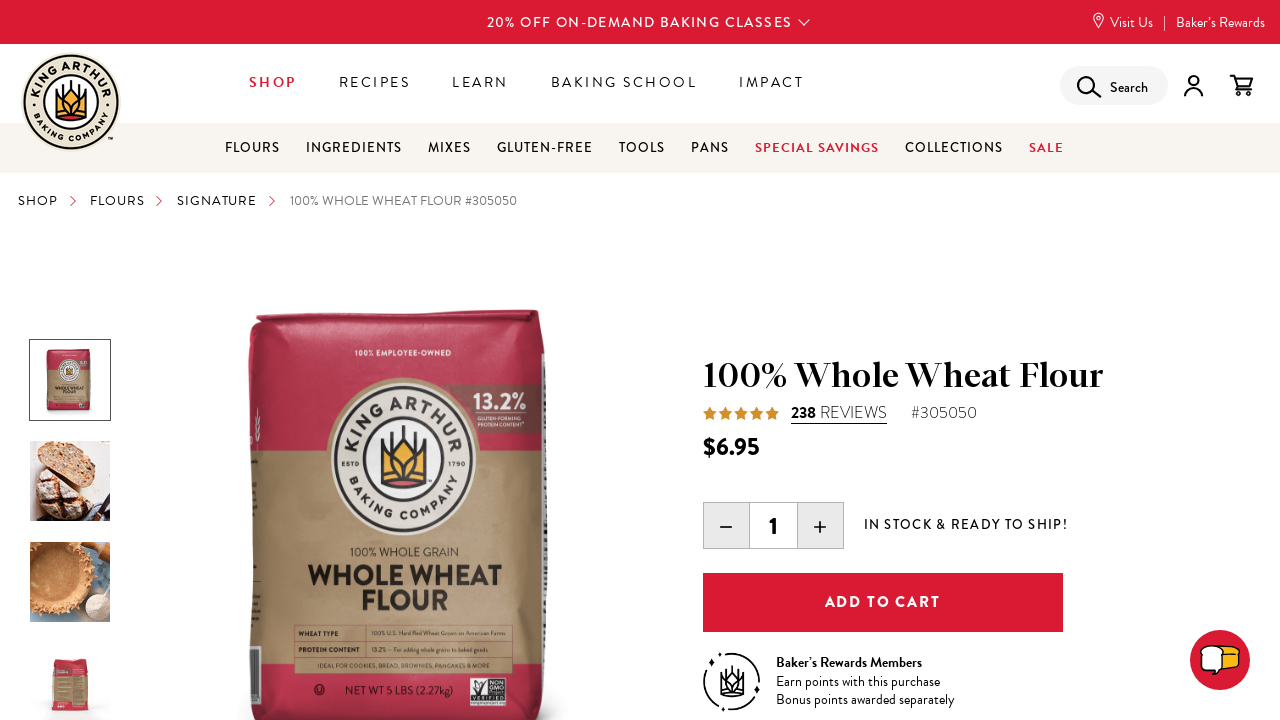

Waited for page to load with networkidle state
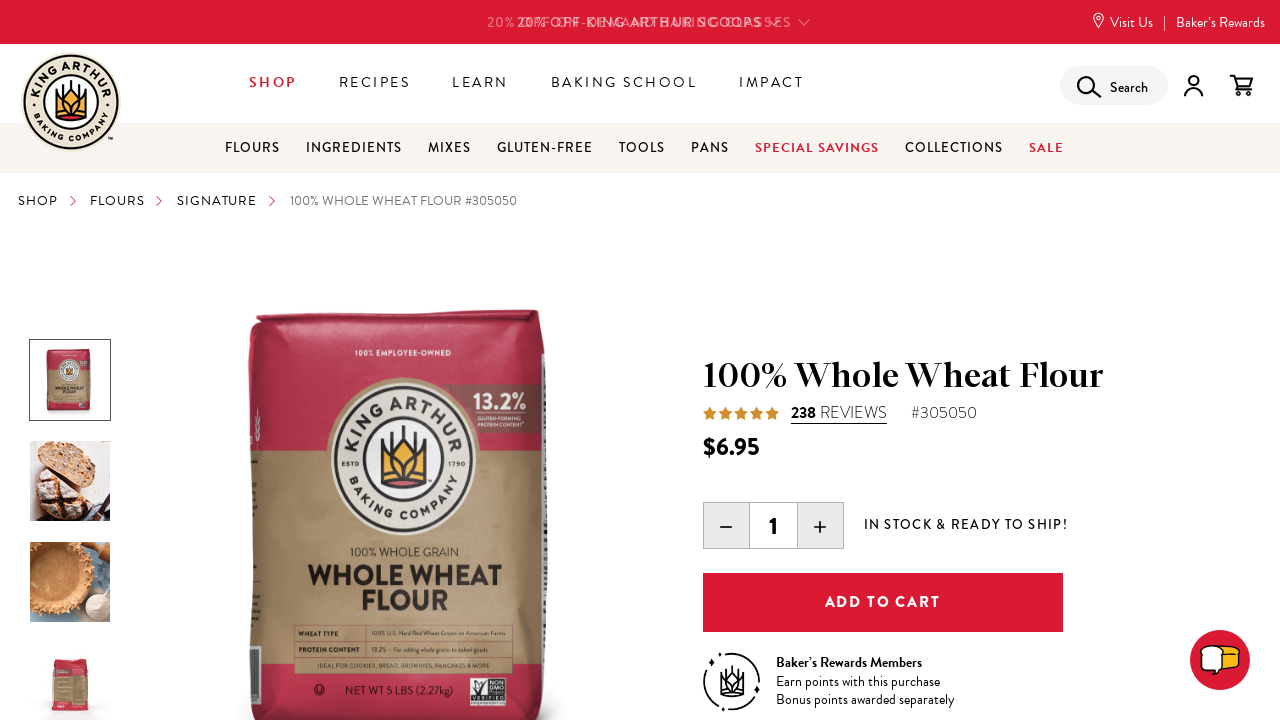

Checked for 'Item is temporarily unavailable' message on King Arthur Whole Wheat Flour product page
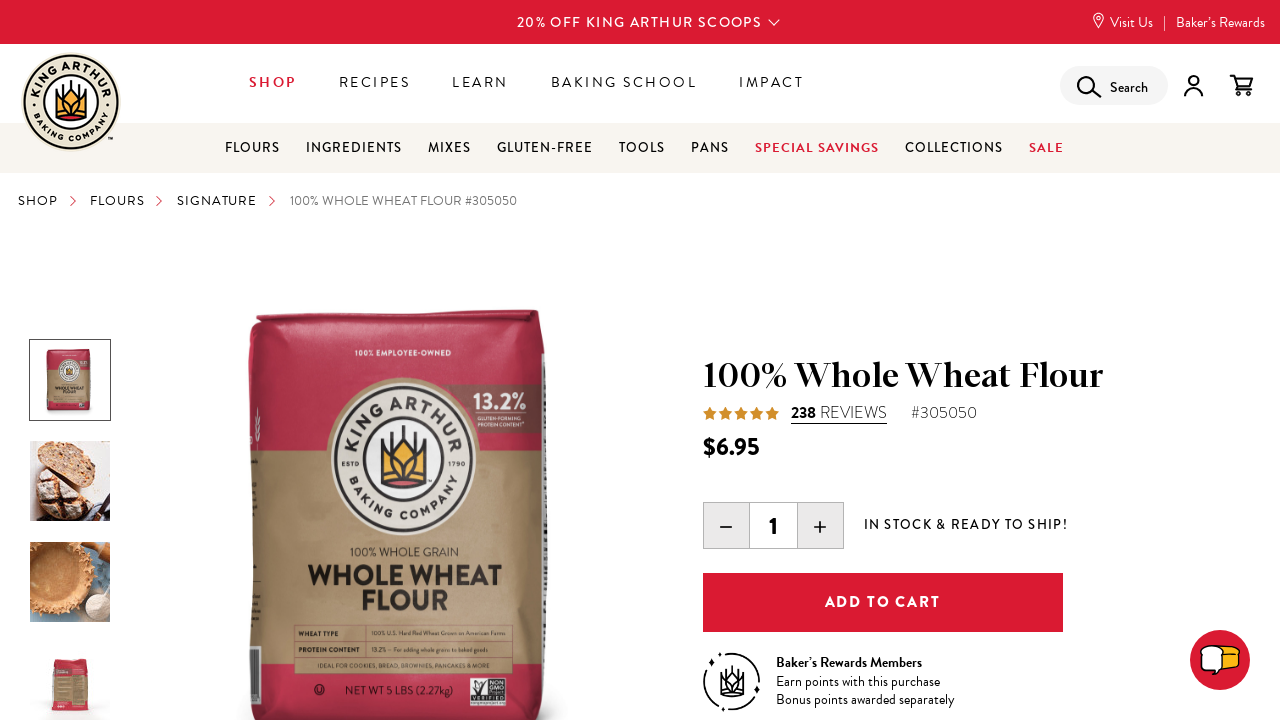

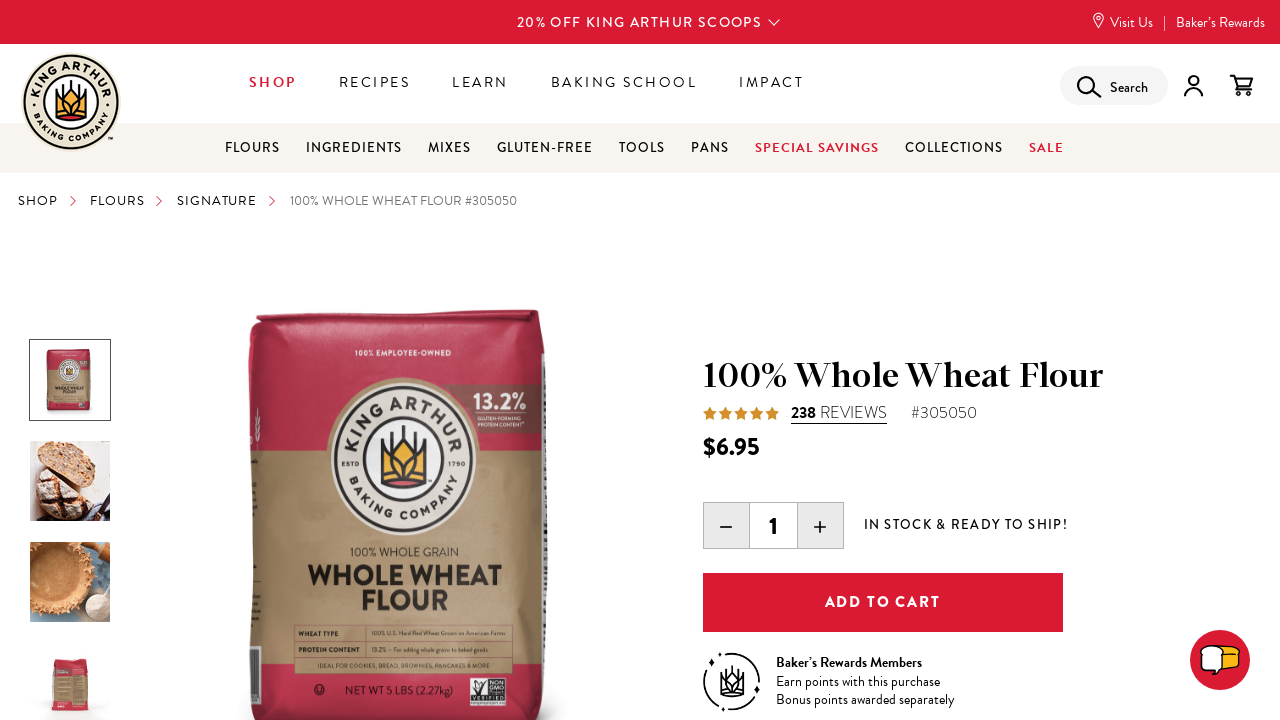